Navigates through multiple pages of a Goodreads book list, verifying that book entries are displayed on each page.

Starting URL: https://www.goodreads.com/list/show/23

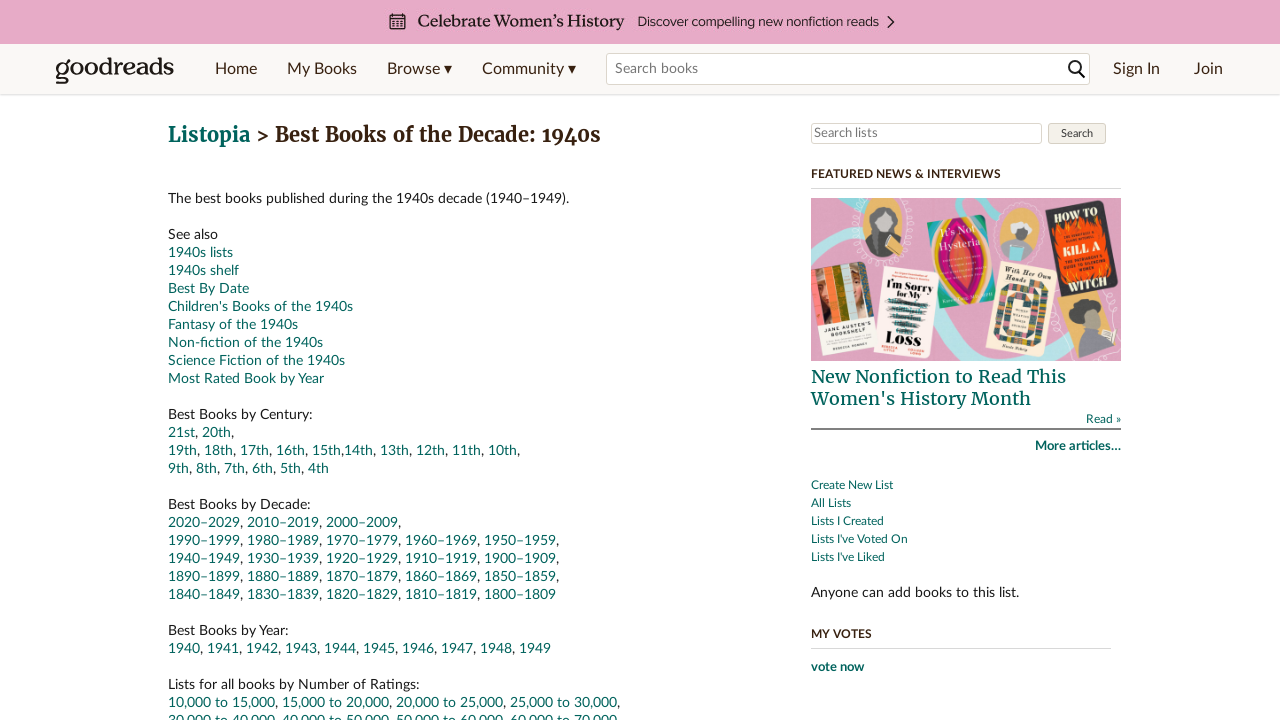

Waited for book list table to load on first page
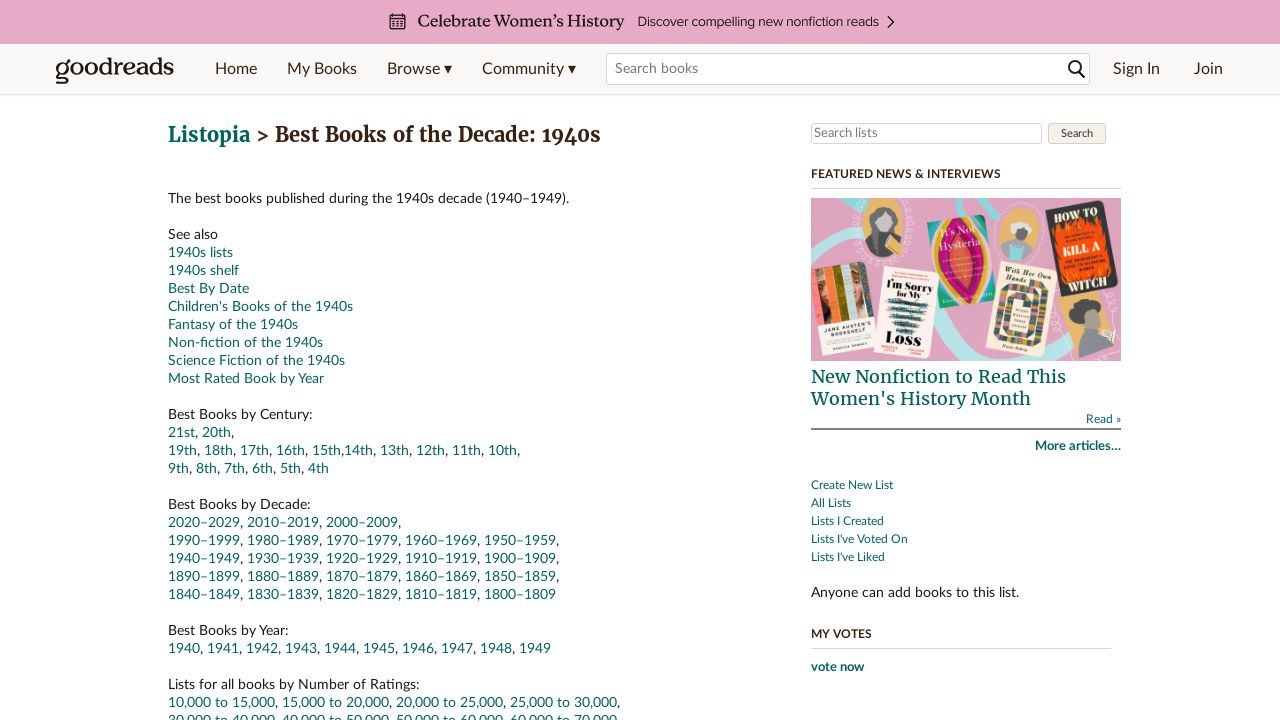

Verified book titles are present on first page
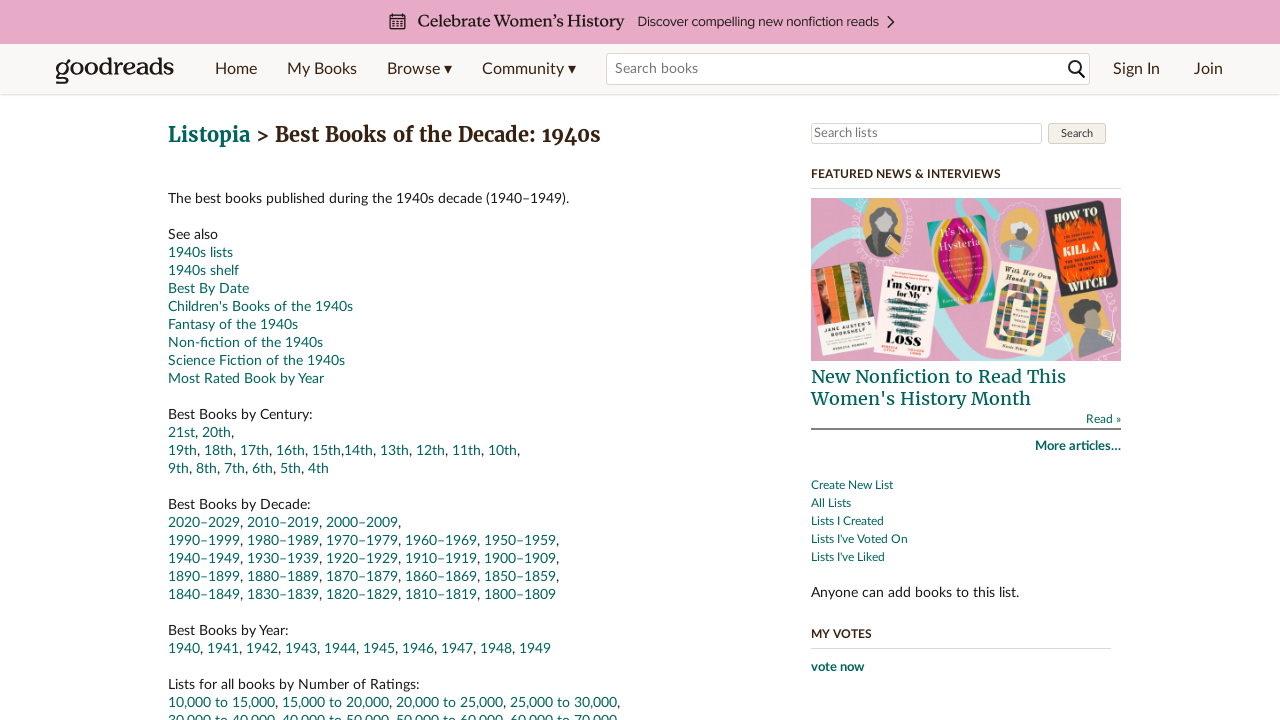

Navigated to page 2 of Goodreads book list
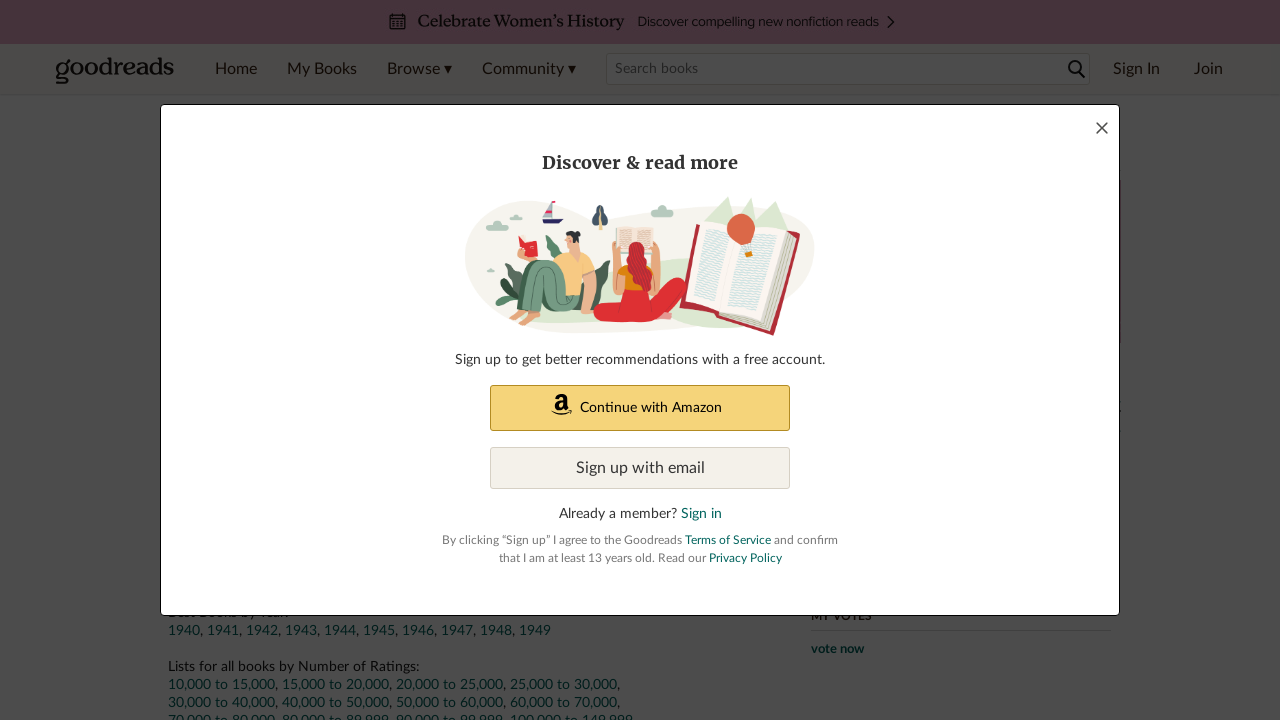

Waited for table rows to load on page 2
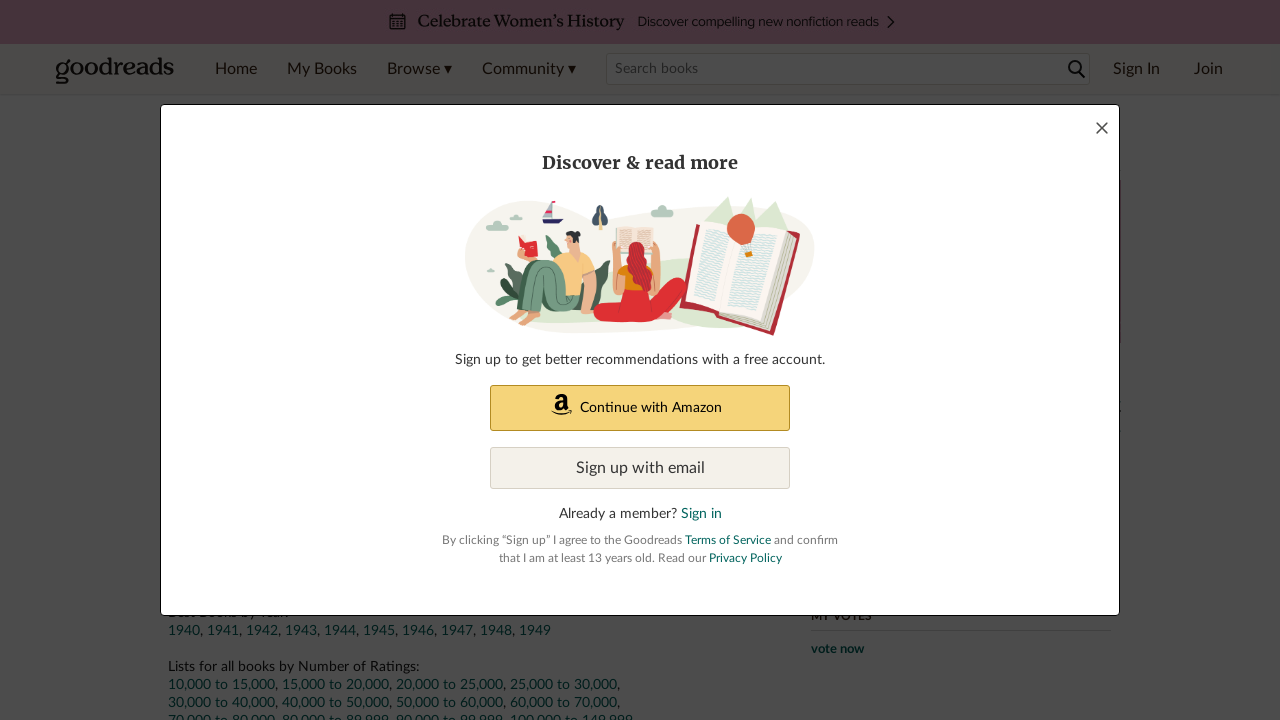

Verified book titles are present on page 2
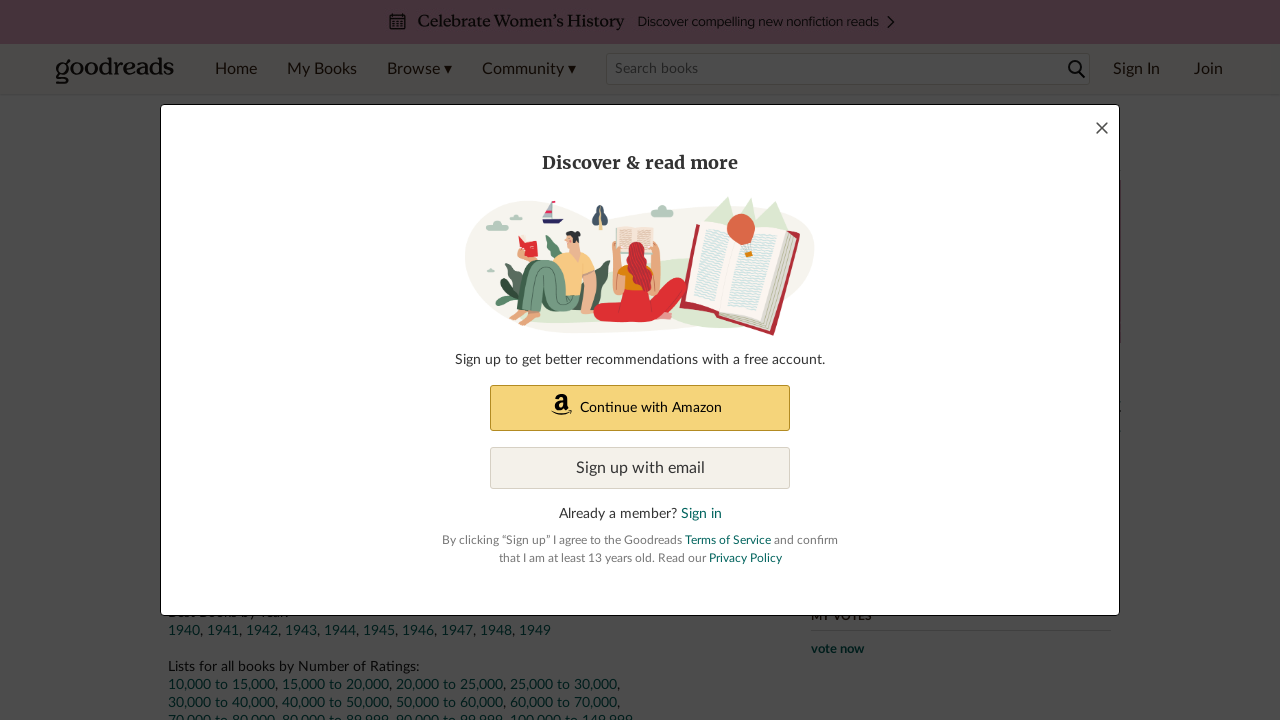

Navigated to page 3 of Goodreads book list
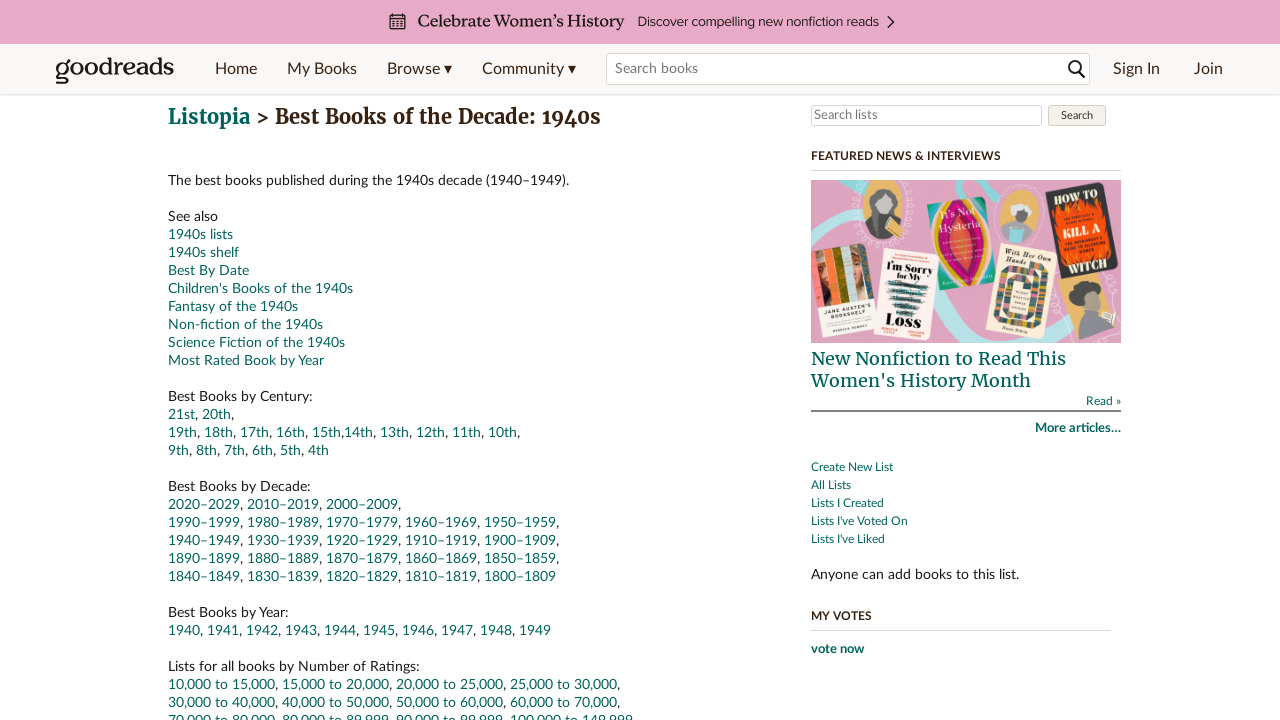

Waited for table rows to load on page 3
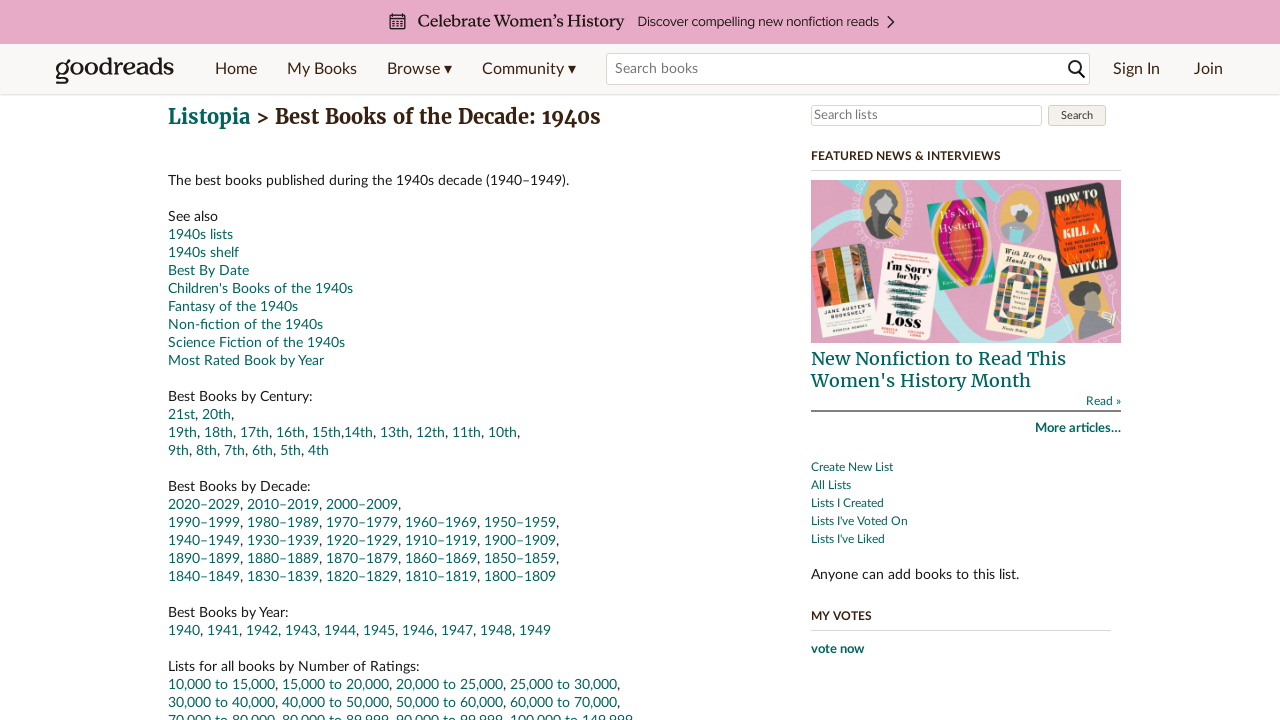

Verified book titles are present on page 3
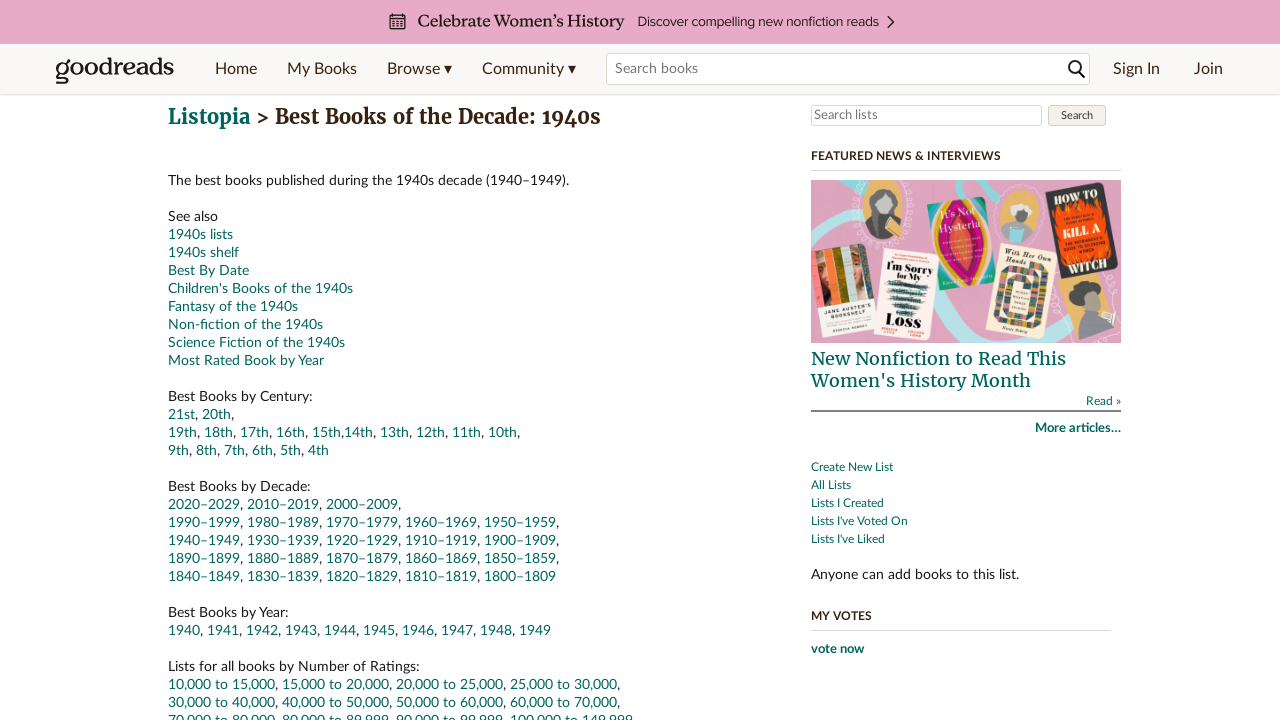

Navigated to page 4 of Goodreads book list
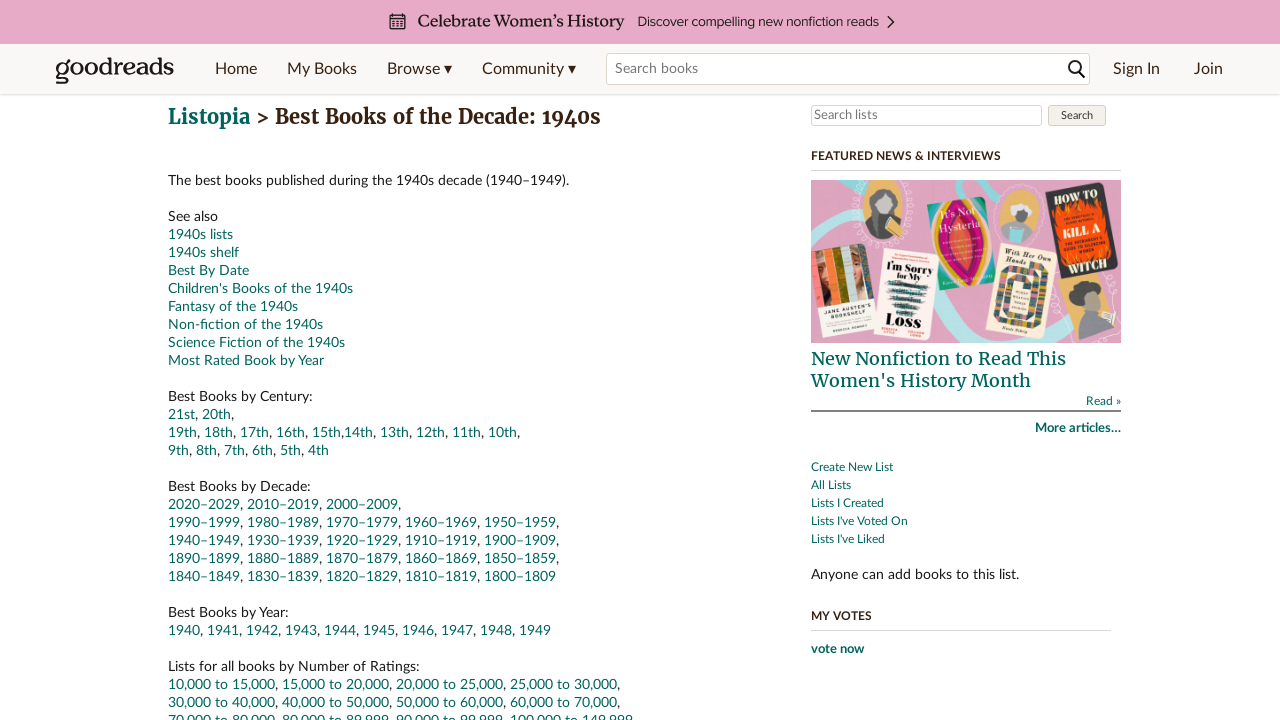

Waited for table rows to load on page 4
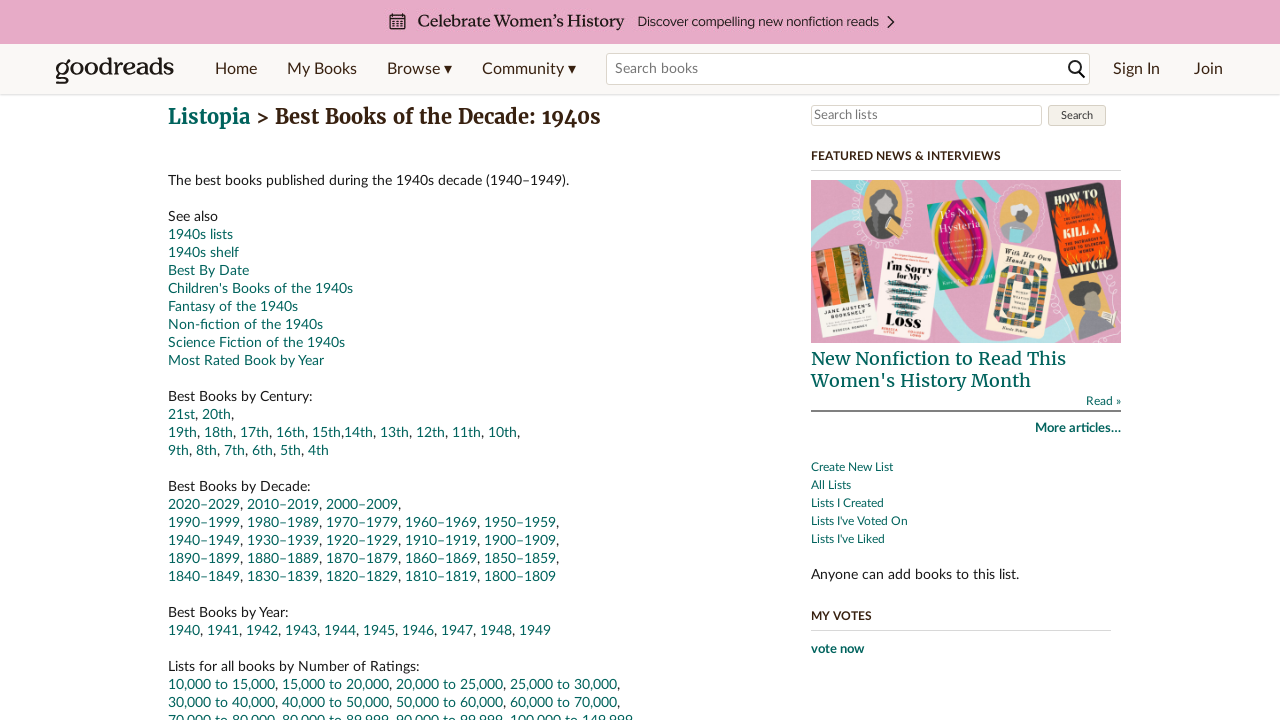

Verified book titles are present on page 4
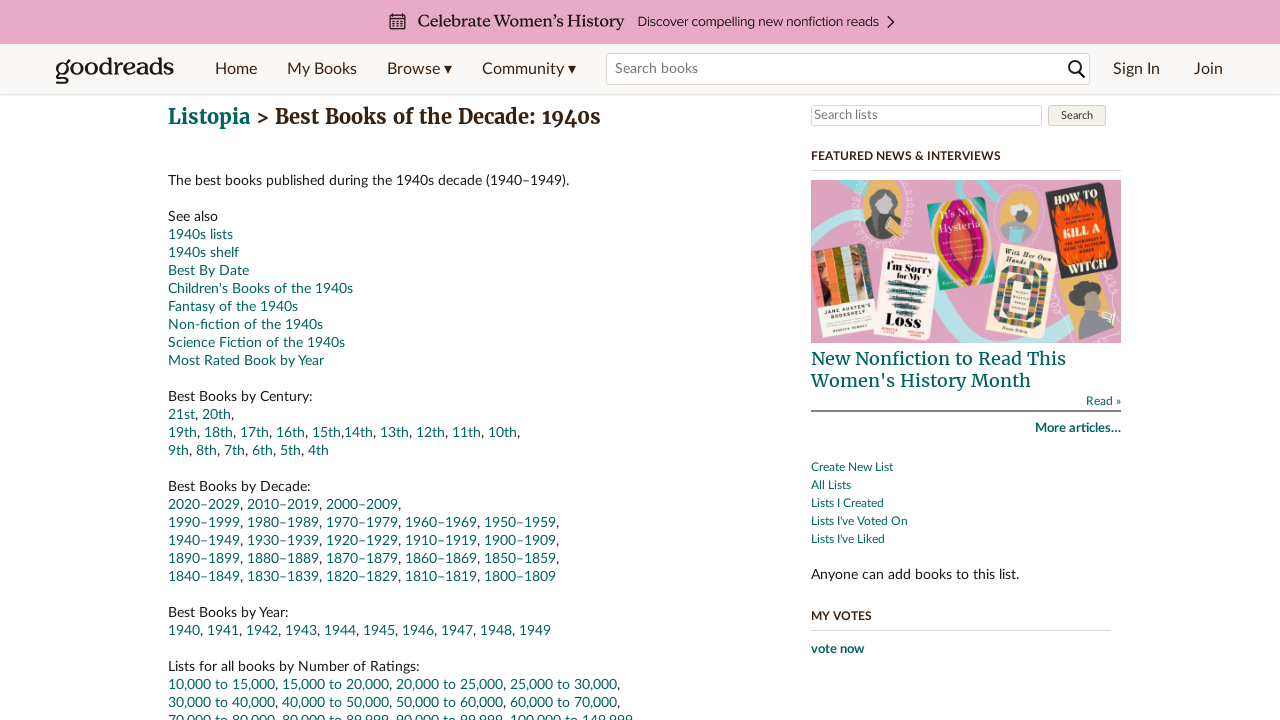

Navigated to page 5 of Goodreads book list
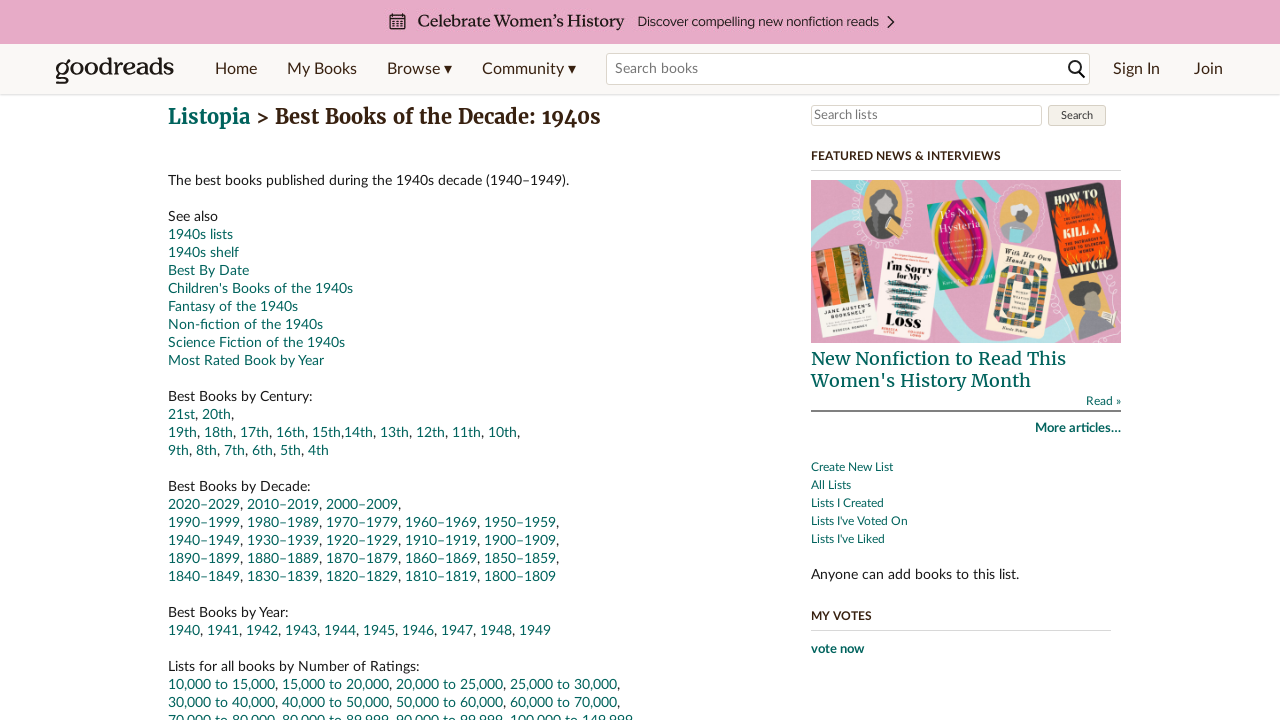

Waited for table rows to load on page 5
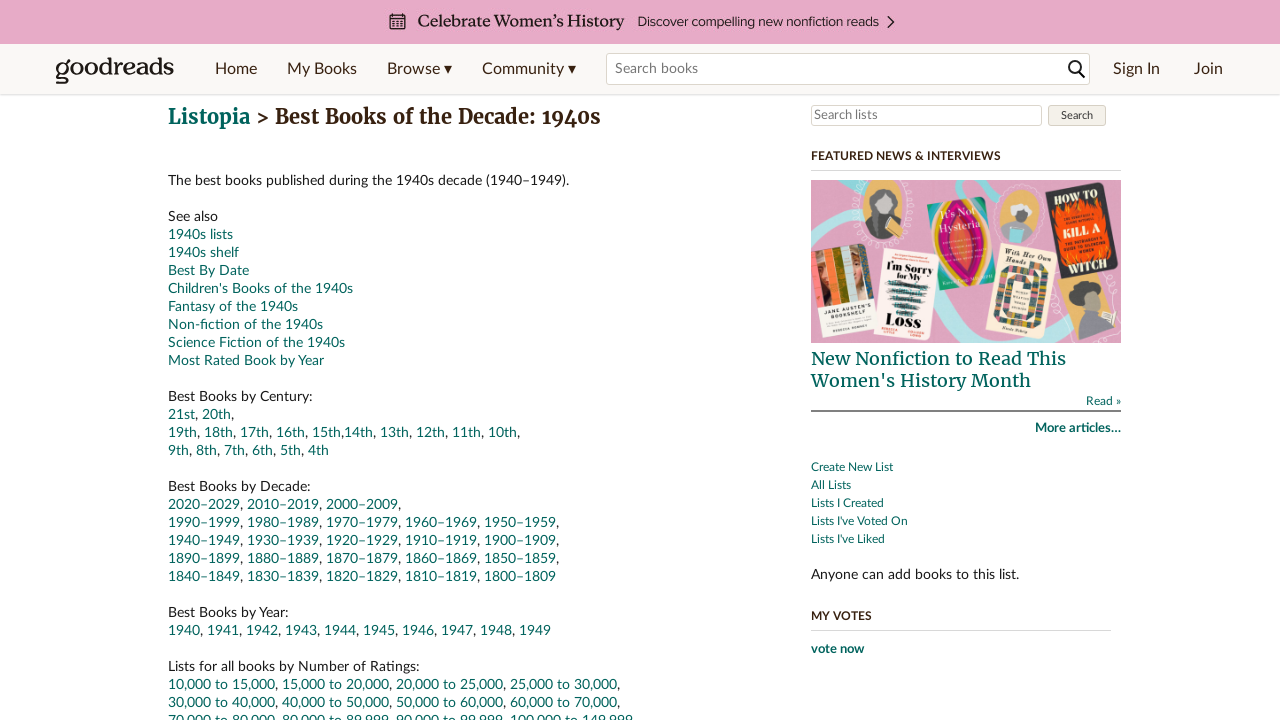

Verified book titles are present on page 5
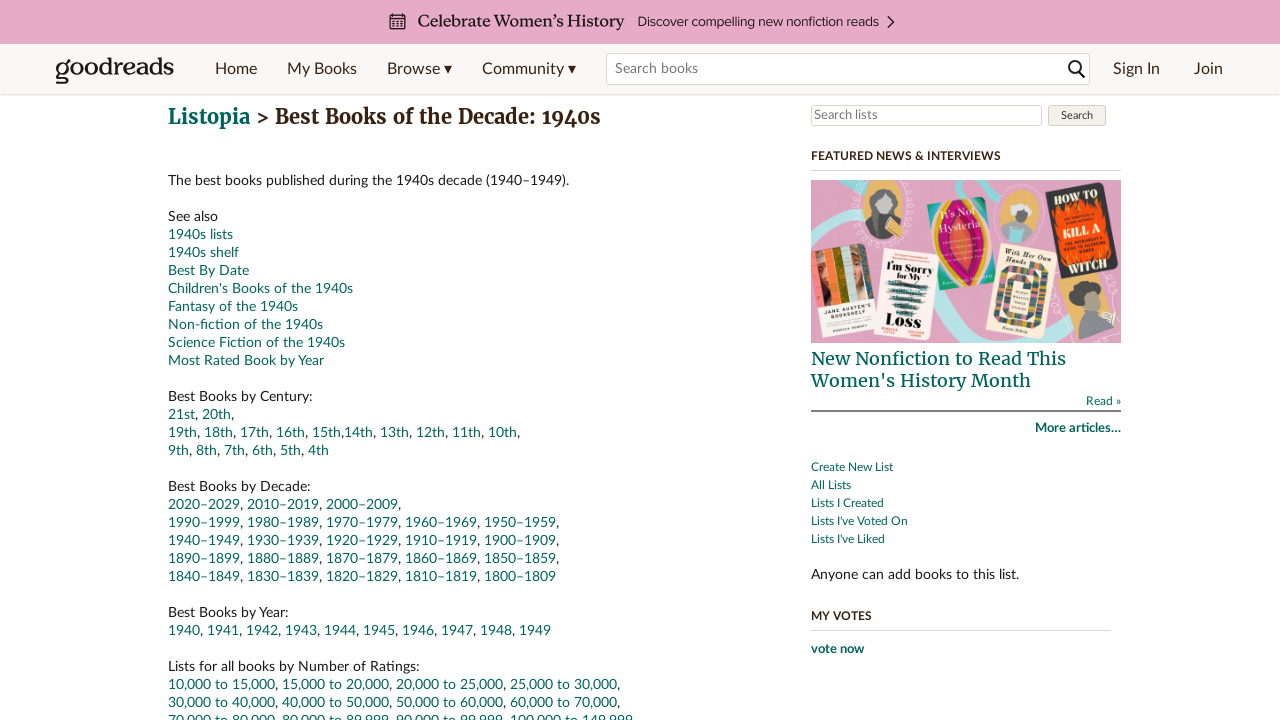

Navigated to page 6 of Goodreads book list
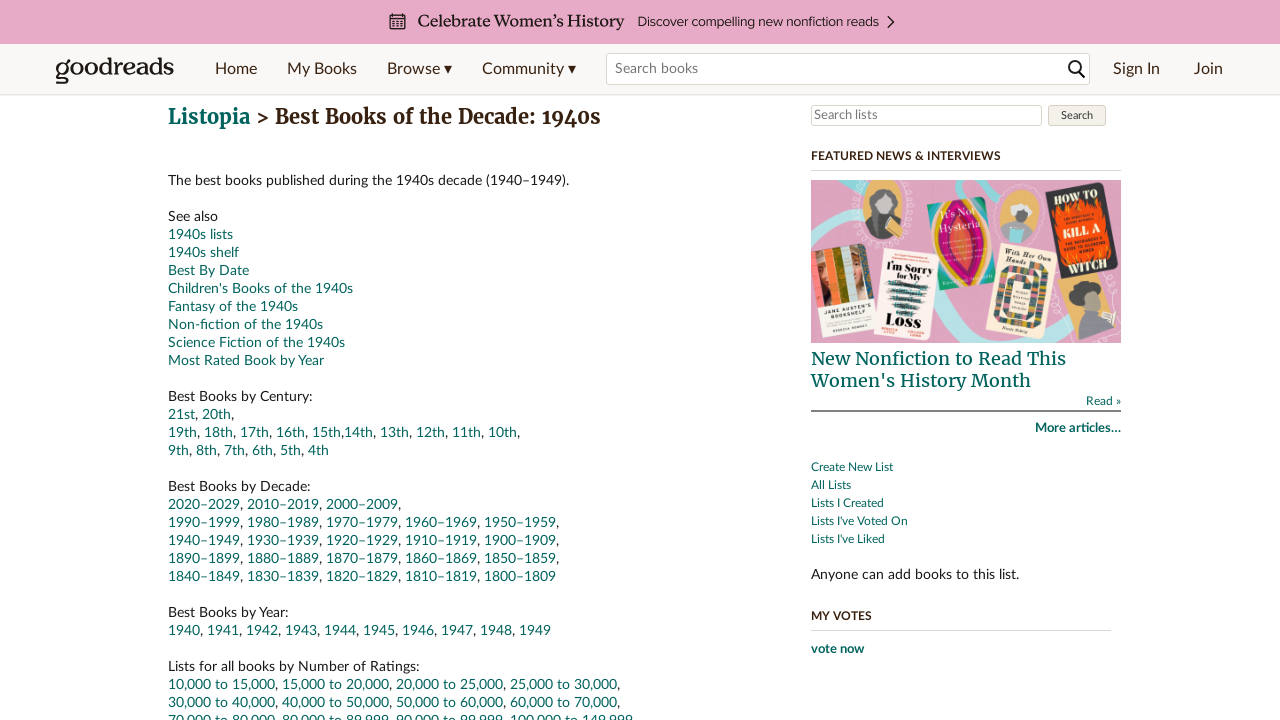

Waited for table rows to load on page 6
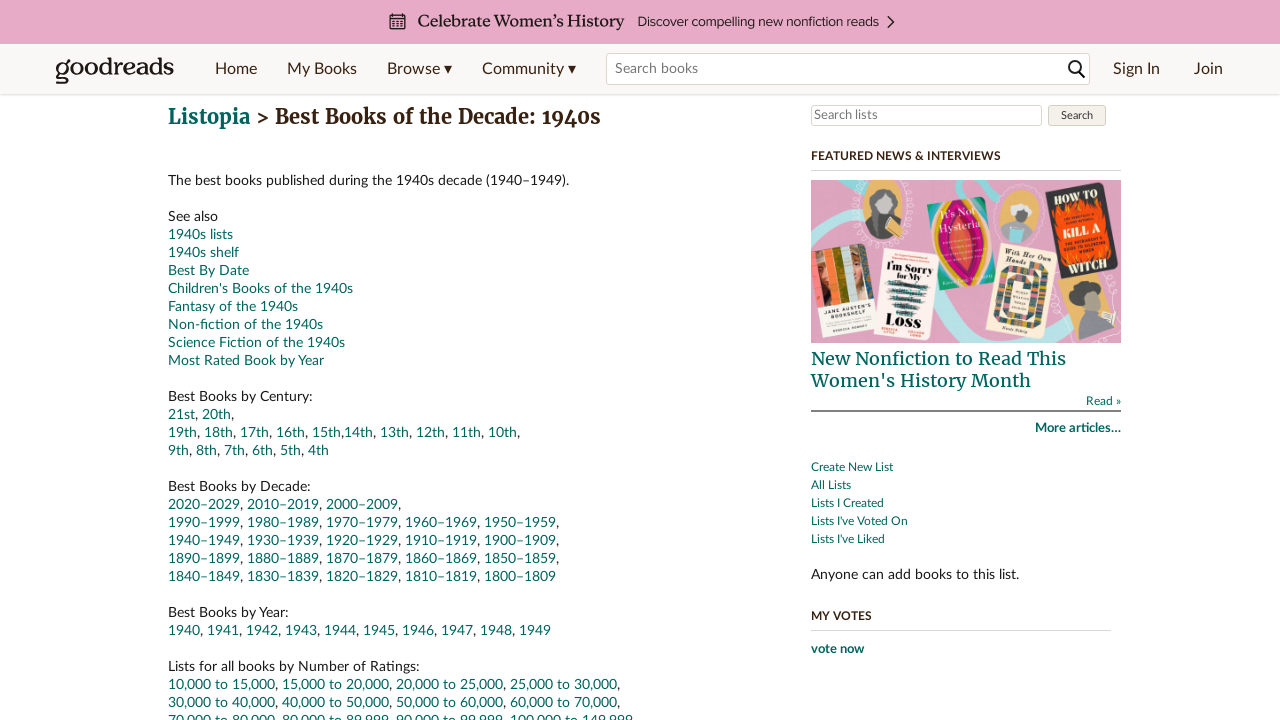

Verified book titles are present on page 6
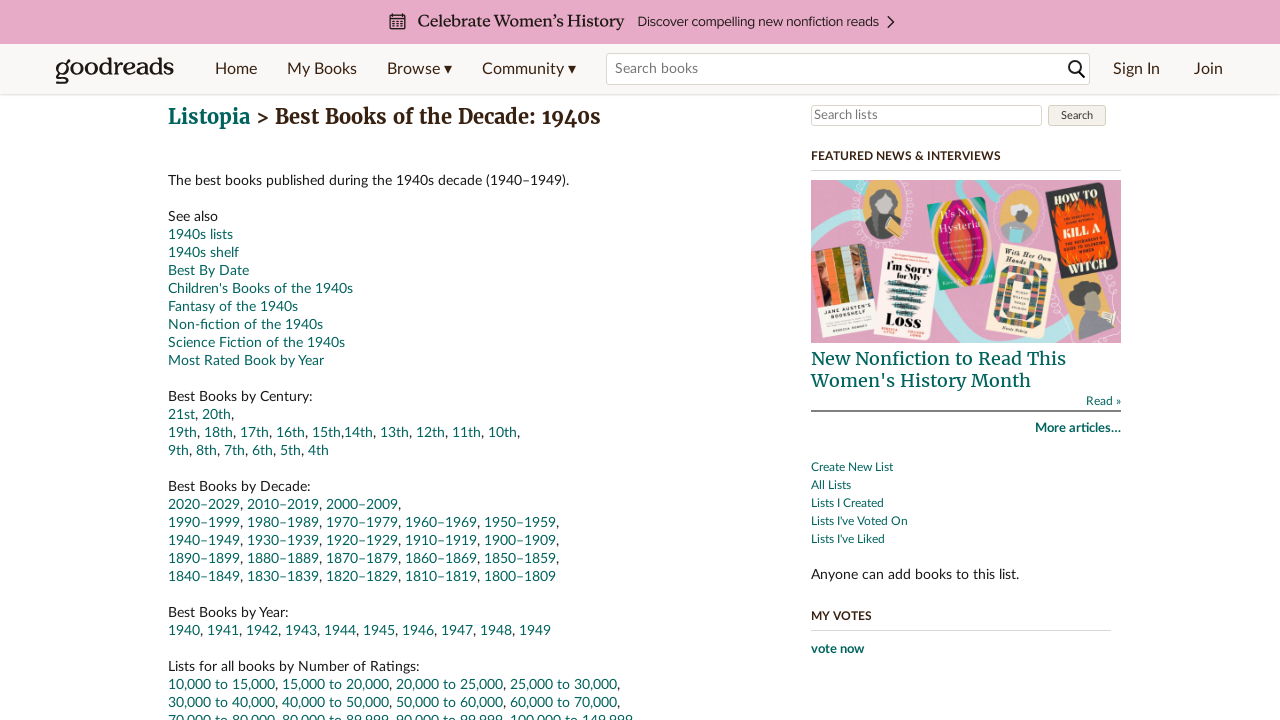

Navigated to page 7 of Goodreads book list
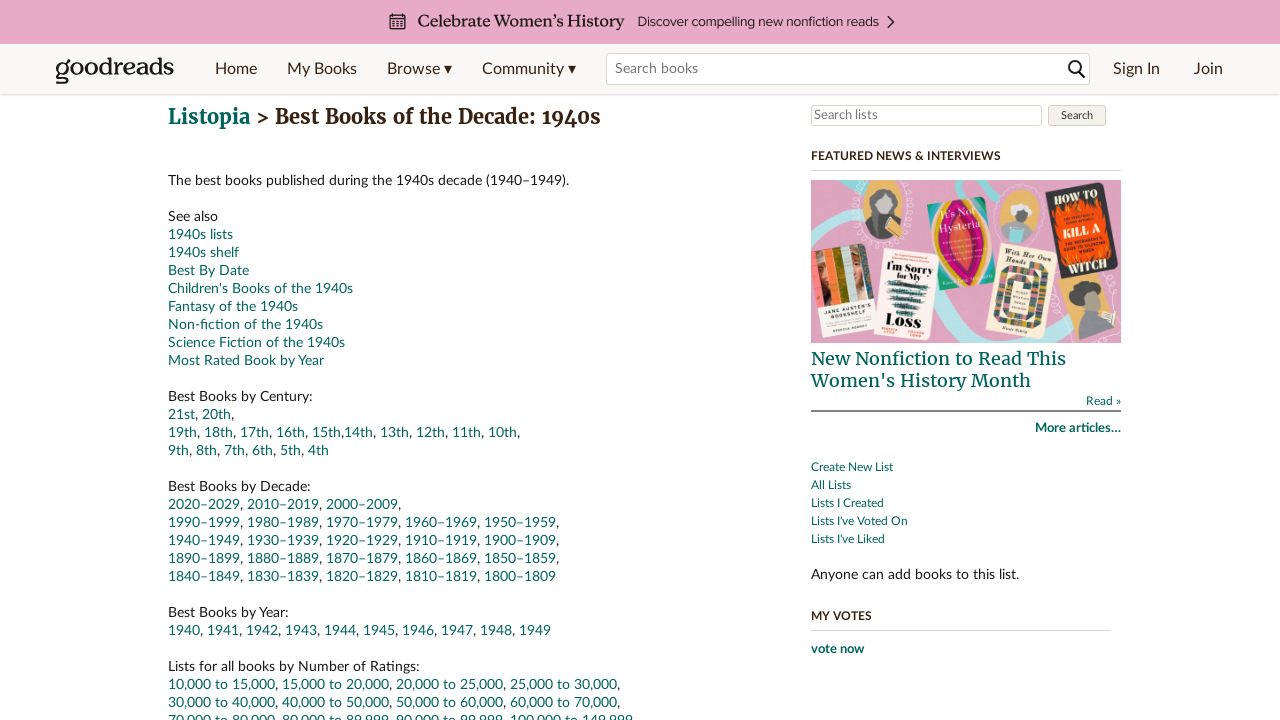

Waited for table rows to load on page 7
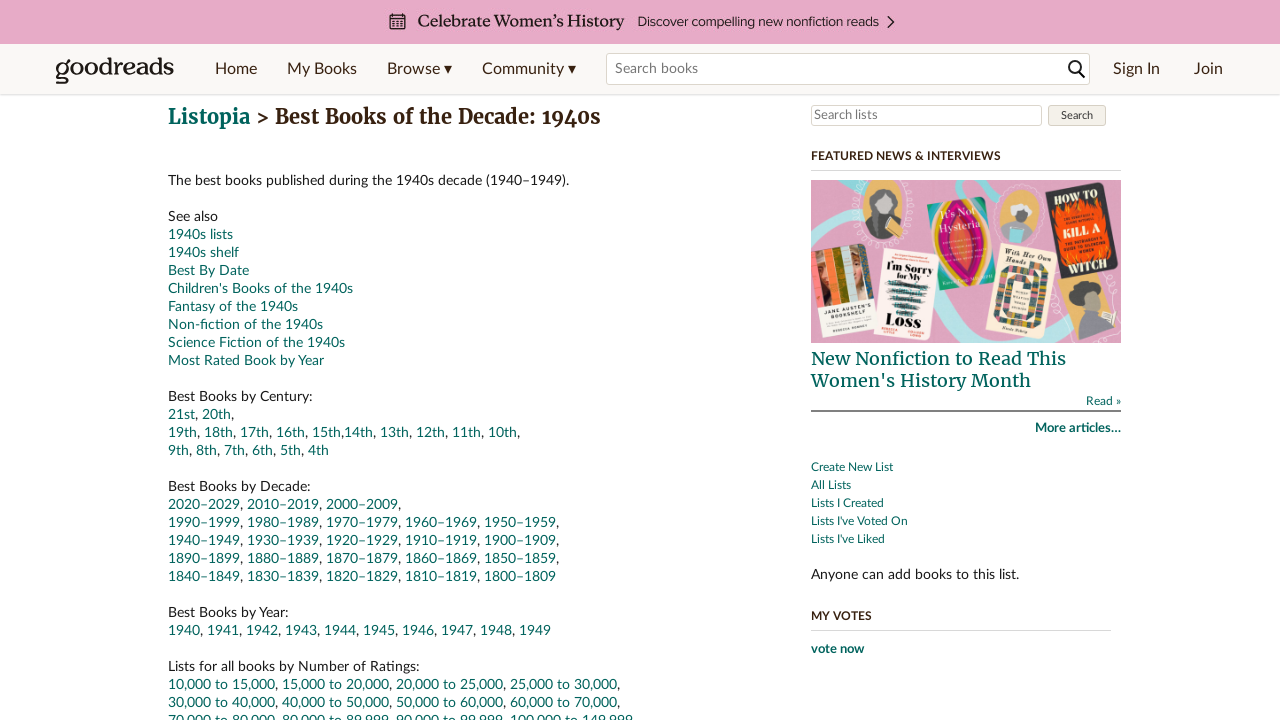

Verified book titles are present on page 7
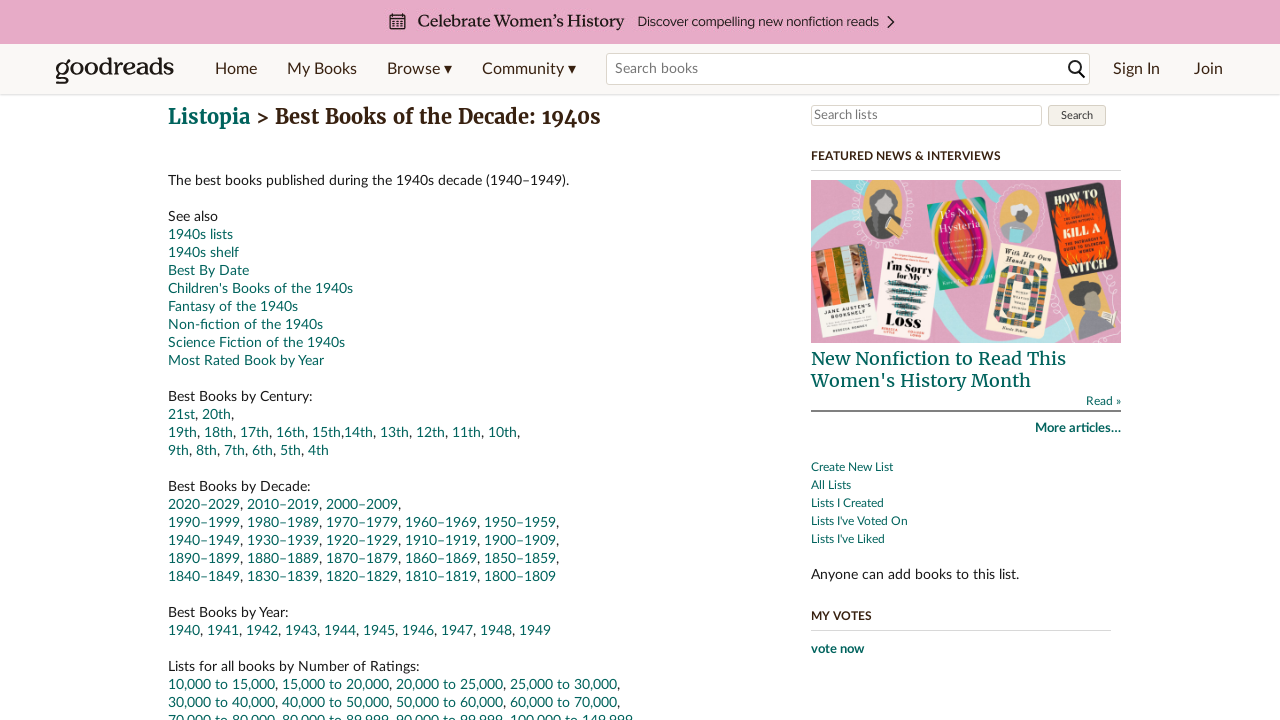

Navigated to page 8 of Goodreads book list
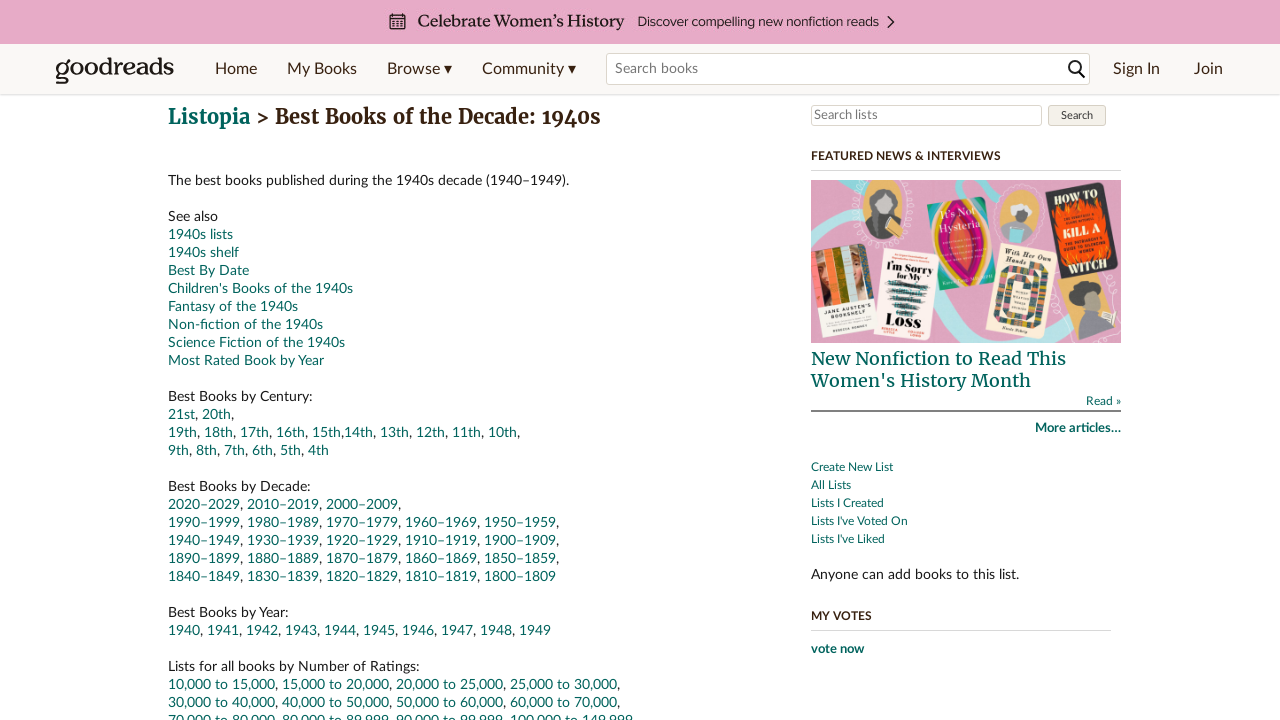

Waited for table rows to load on page 8
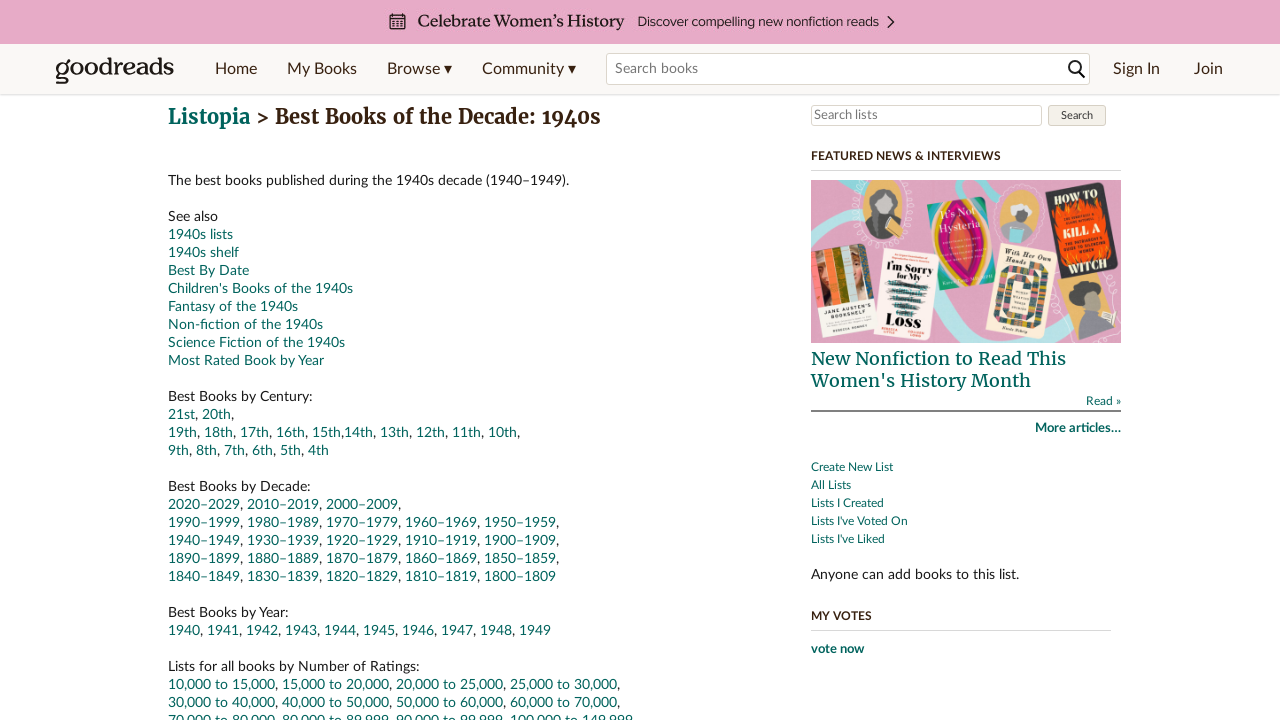

Verified book titles are present on page 8
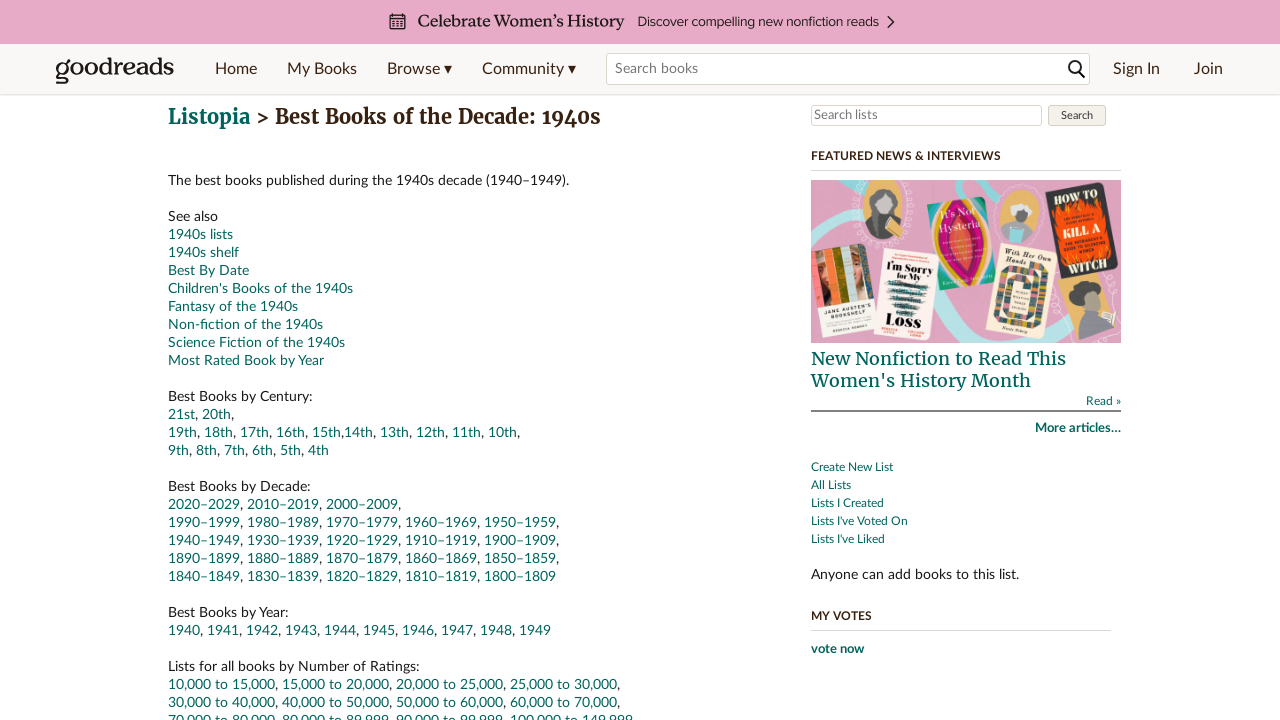

Navigated to page 9 of Goodreads book list
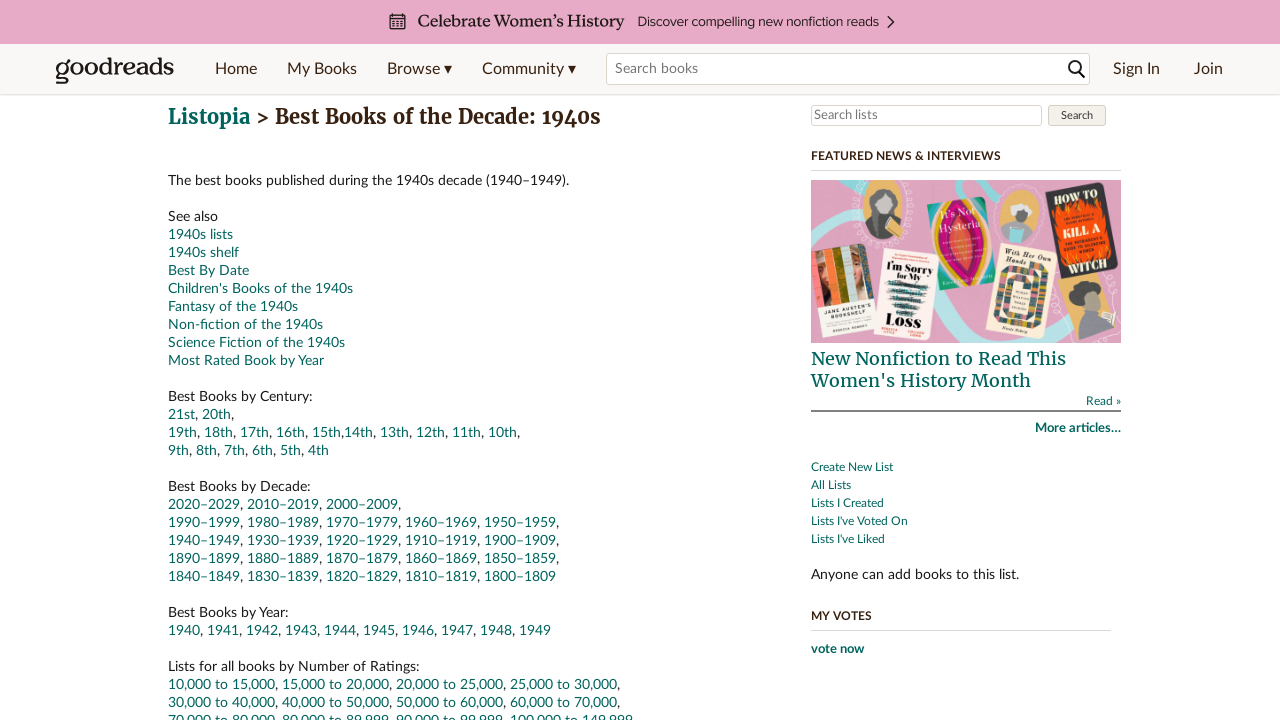

Waited for table rows to load on page 9
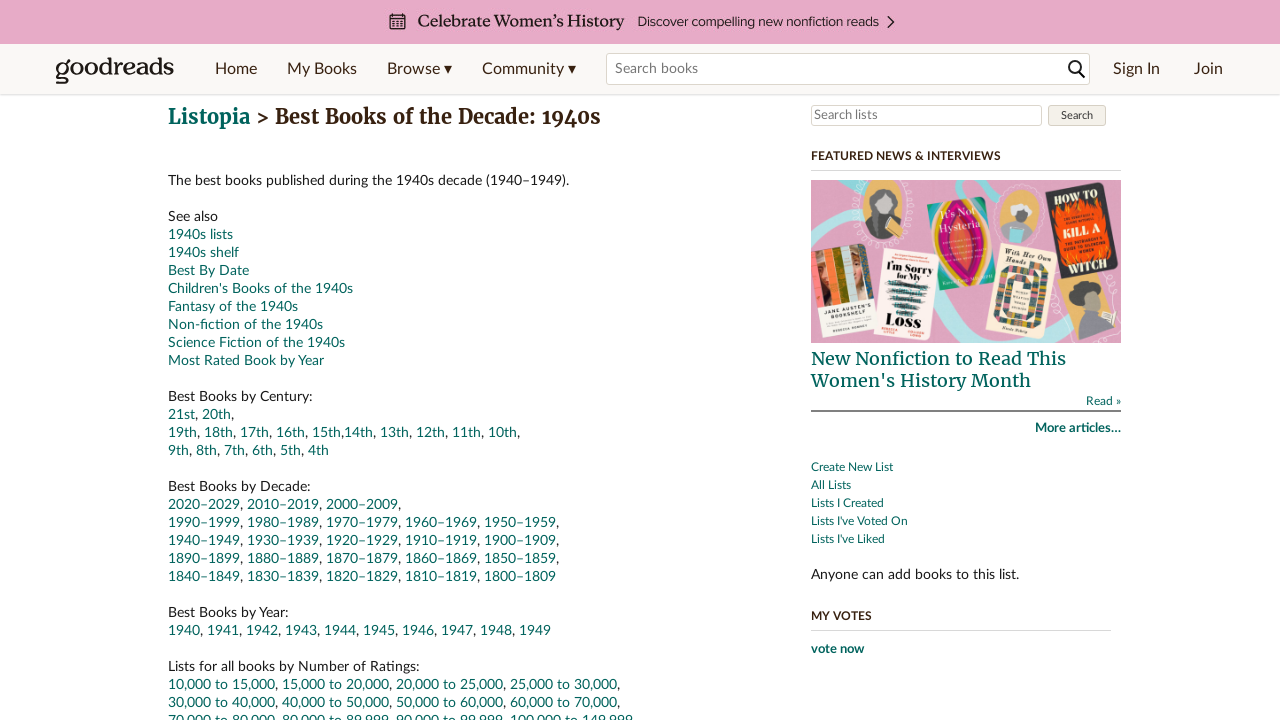

Verified book titles are present on page 9
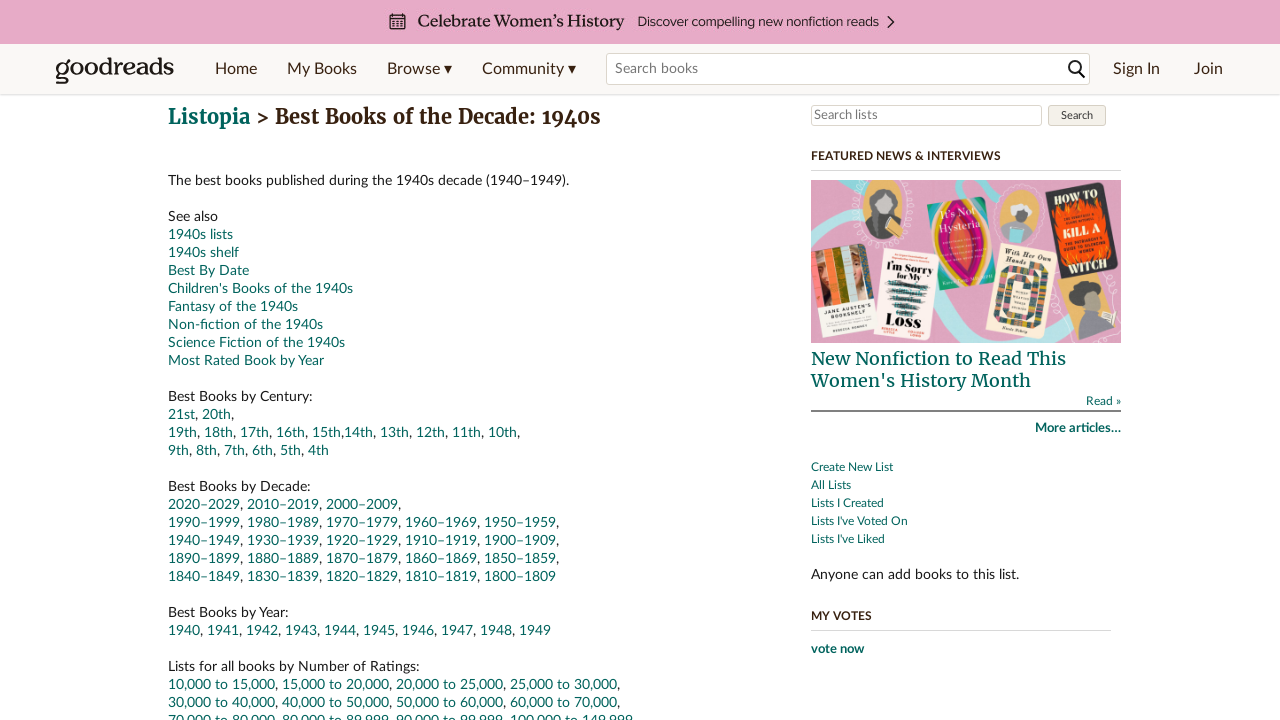

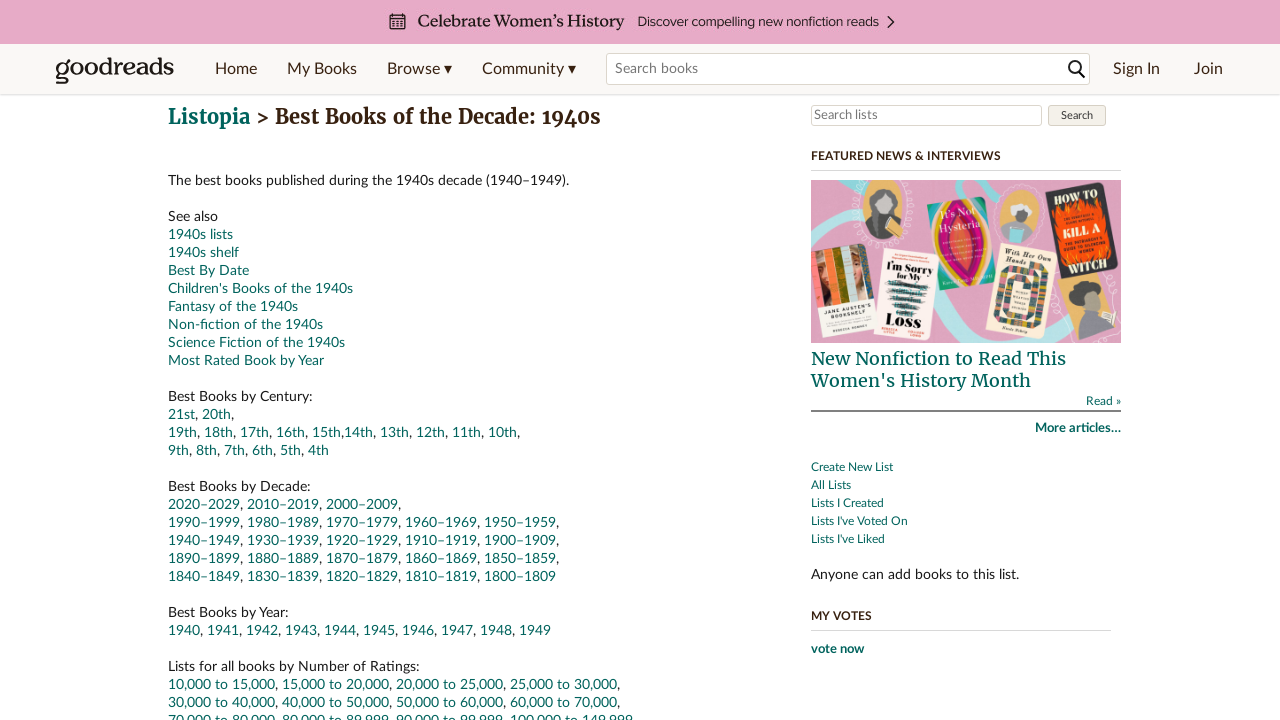